Tests the enable/disable functionality of a spinner element on jQuery UI Spinner demo page by clicking the disable button multiple times

Starting URL: https://jqueryui.com

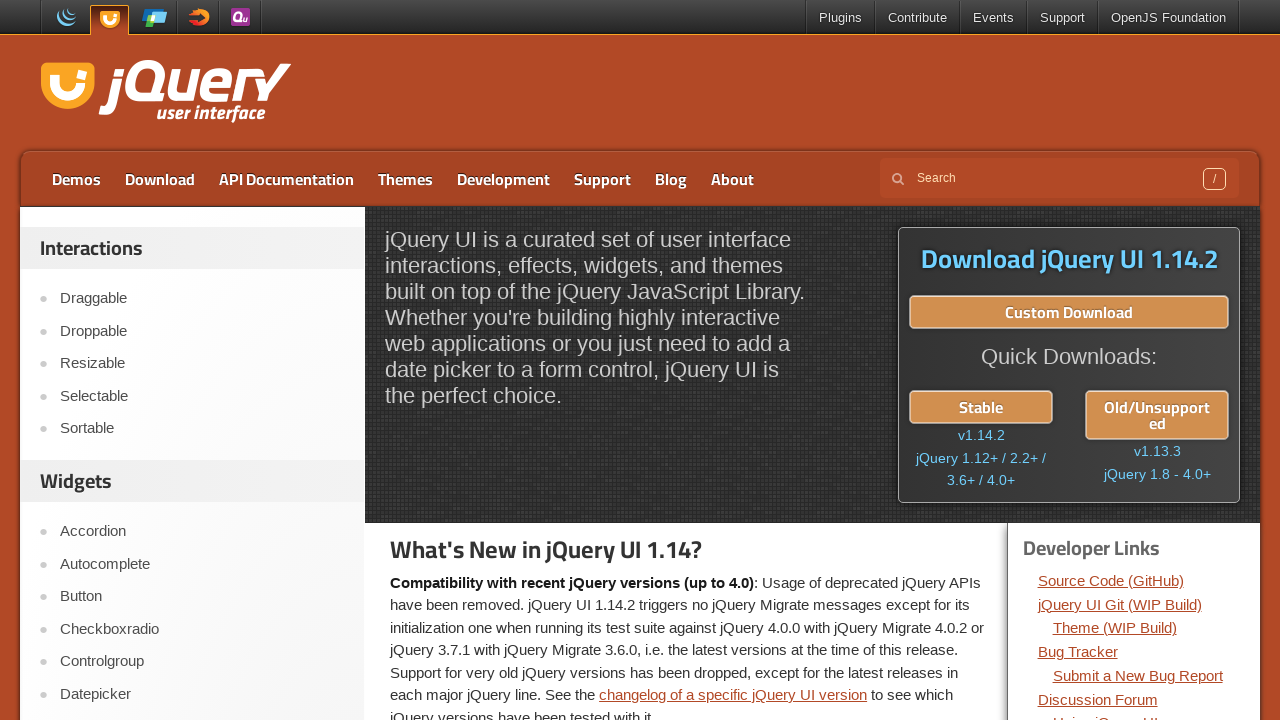

Clicked on Spinner link in jQuery UI demo navigation at (202, 360) on text=Spinner
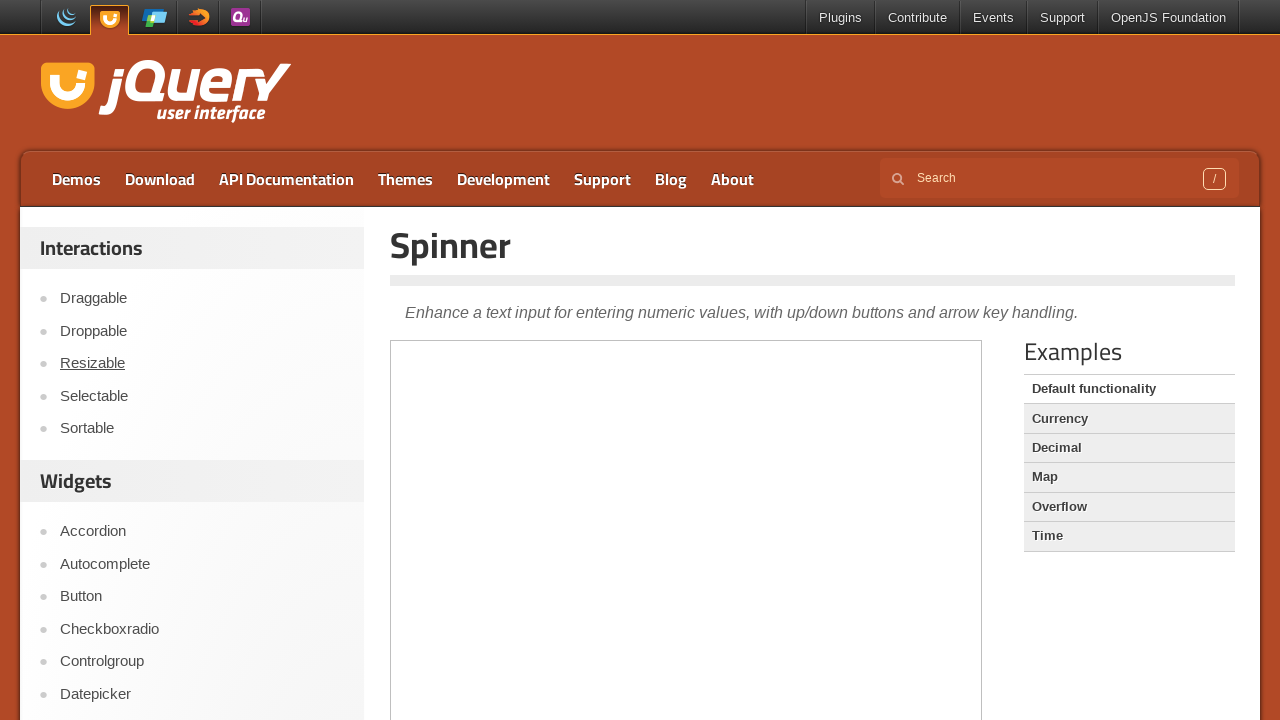

Located demo iframe element
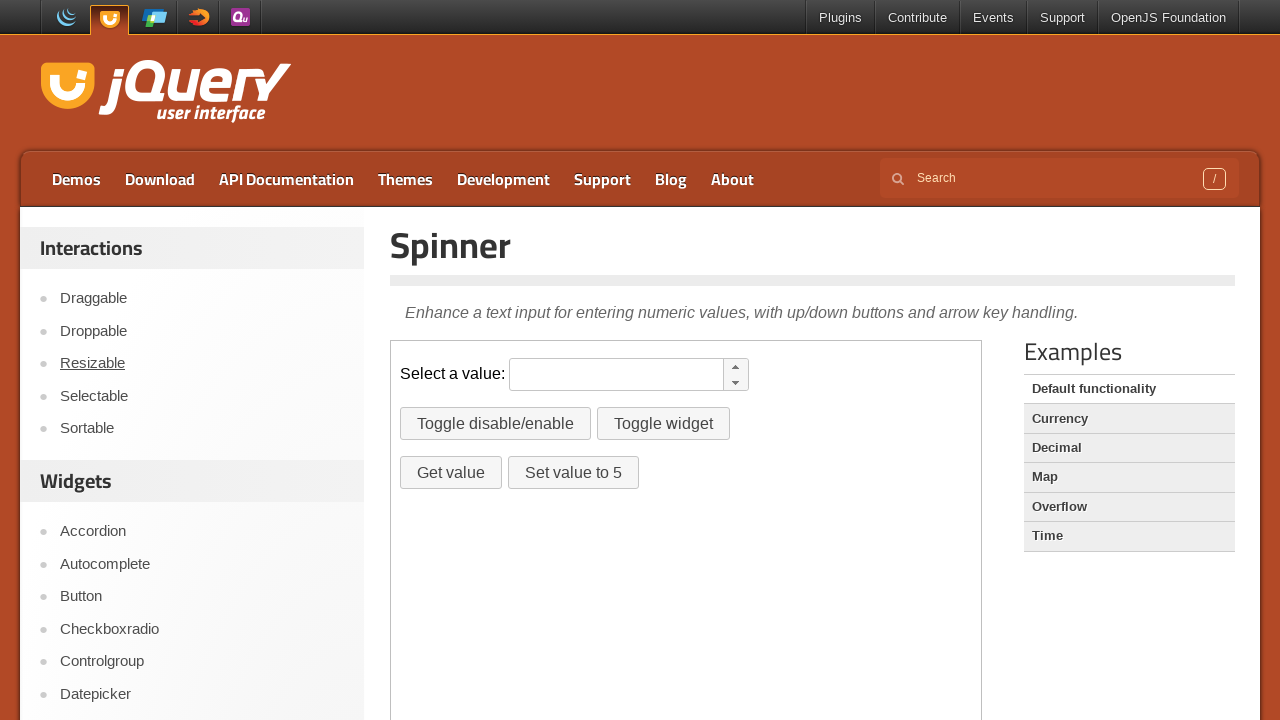

Spinner element became visible in the demo iframe
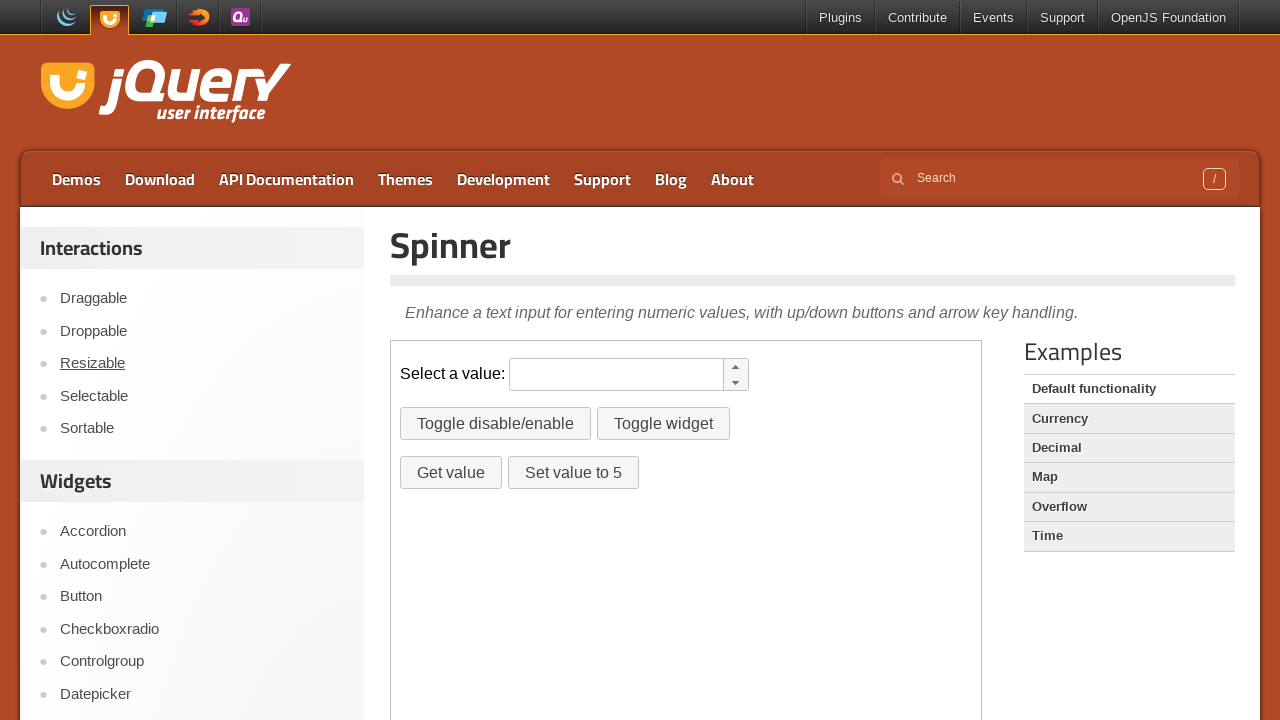

Clicked disable button to disable the spinner element at (496, 424) on .demo-frame >> internal:control=enter-frame >> #disable
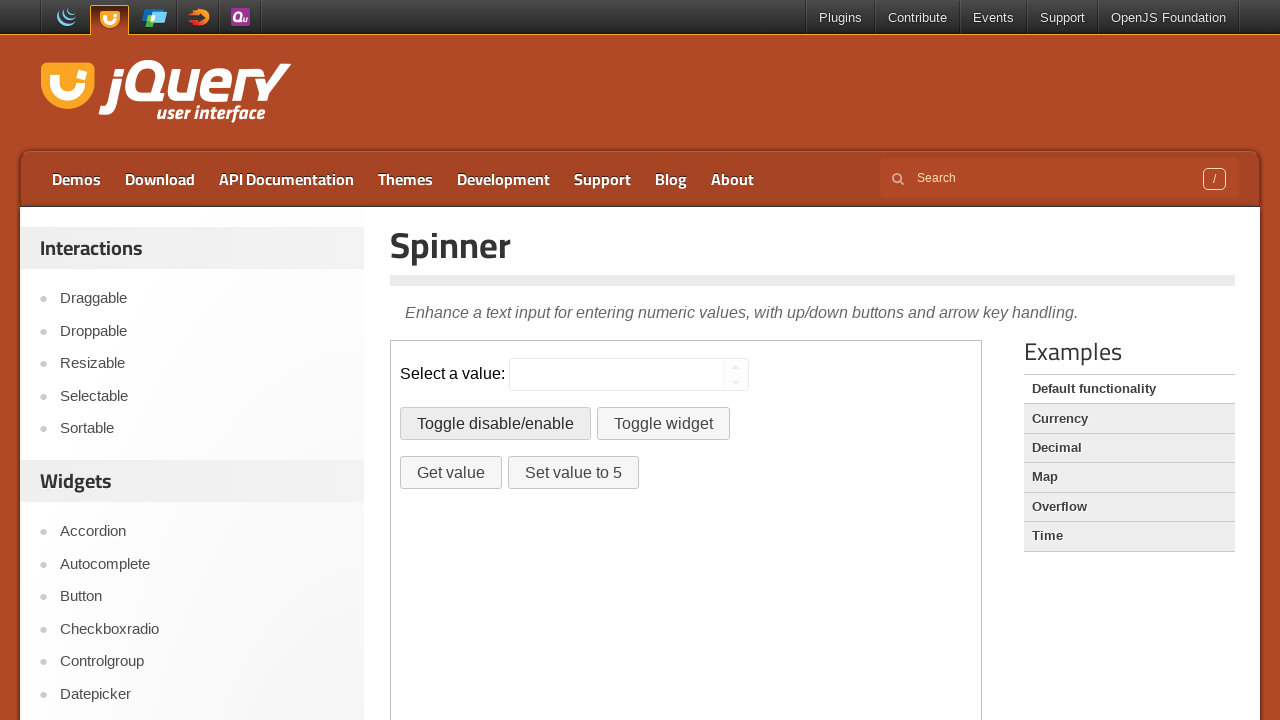

Clicked disable button again to re-enable the spinner element at (496, 424) on .demo-frame >> internal:control=enter-frame >> #disable
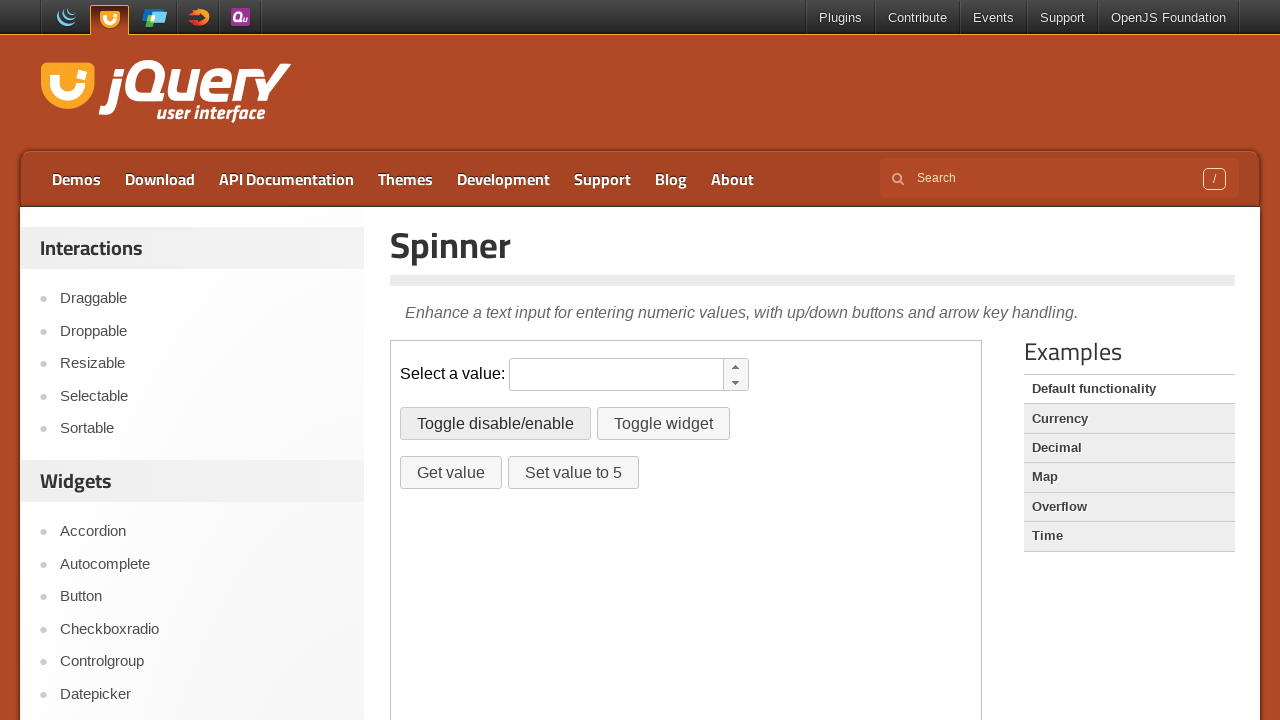

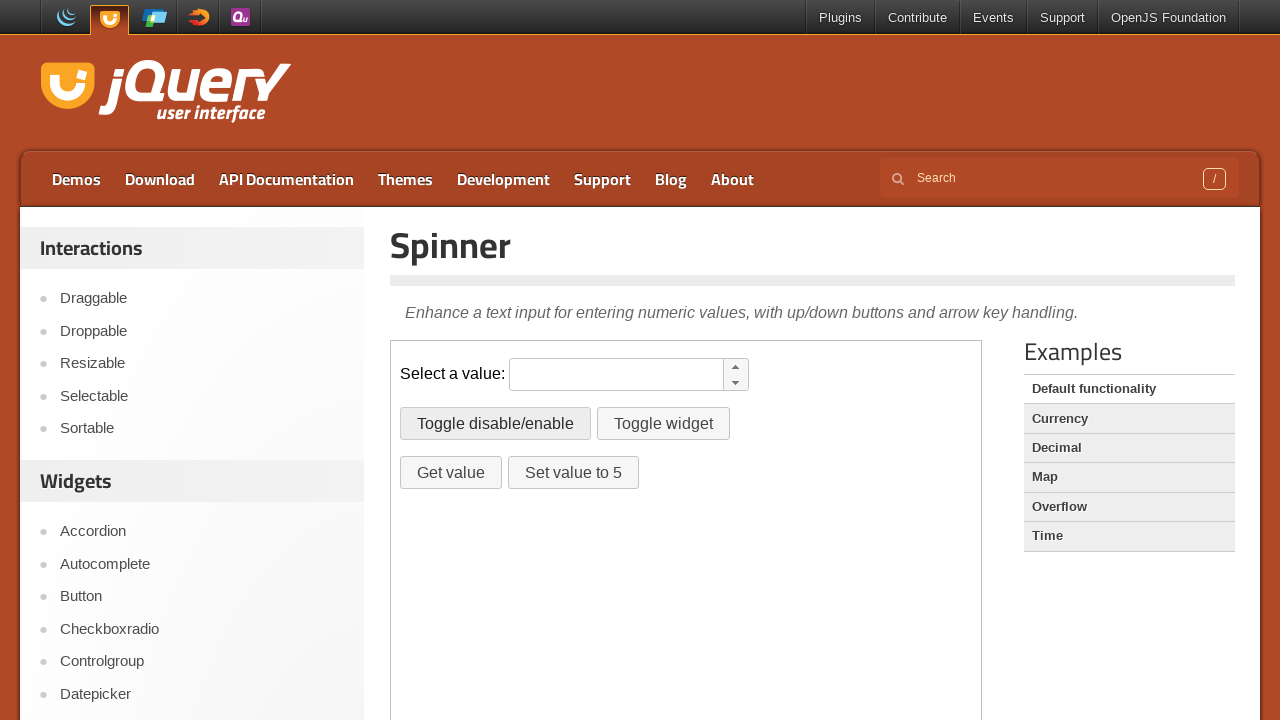